Tests fluent wait functionality by waiting for a countdown timer to reach 00

Starting URL: https://automationfc.github.io/fluent-wait/

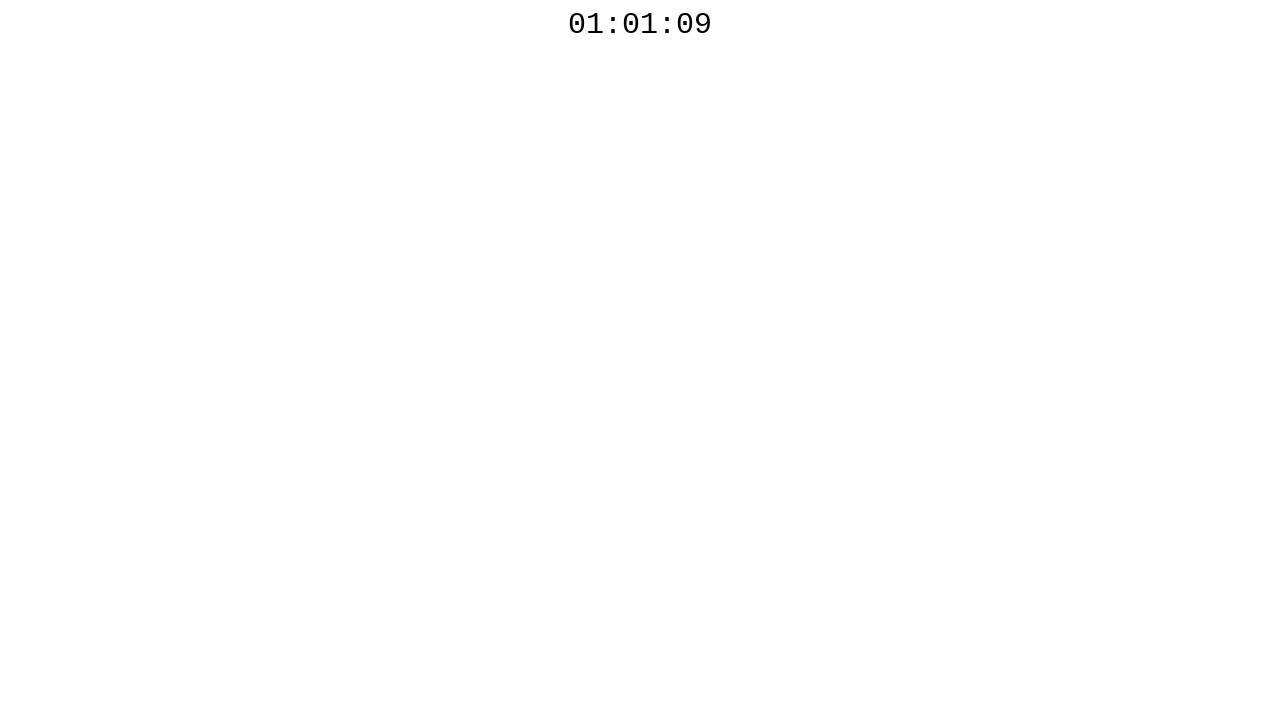

Waited for countdown timer to reach 00
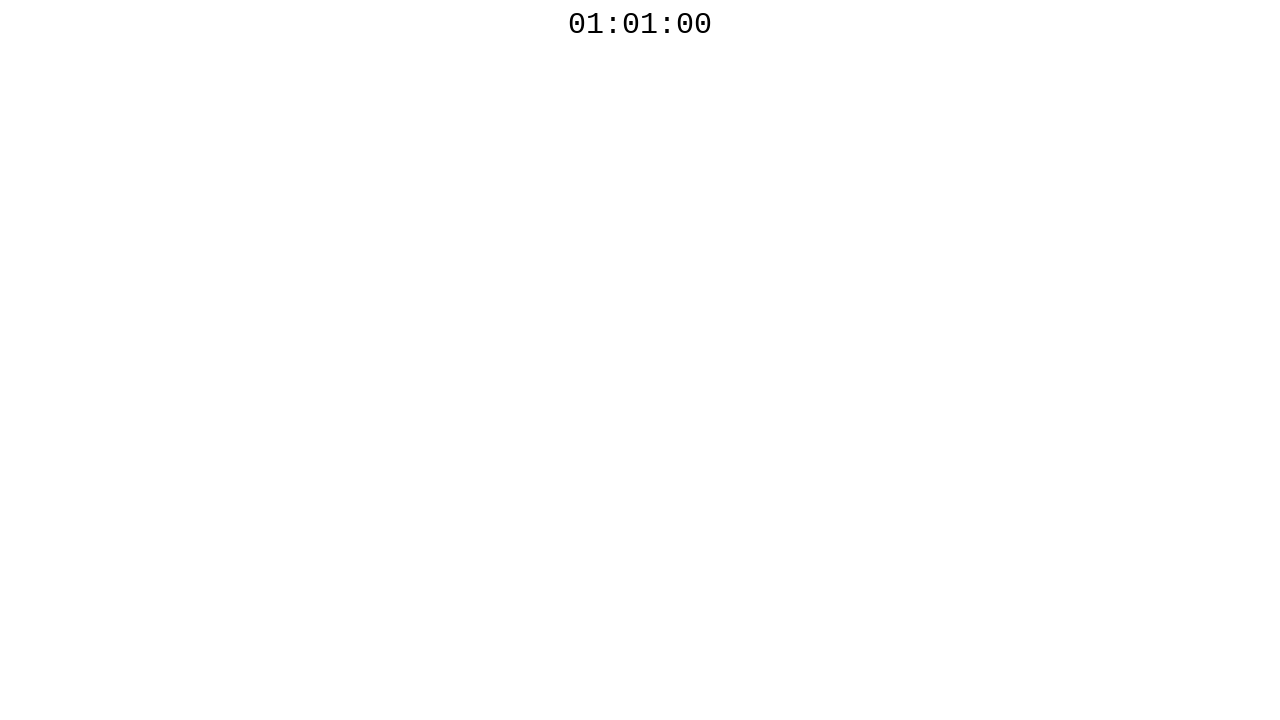

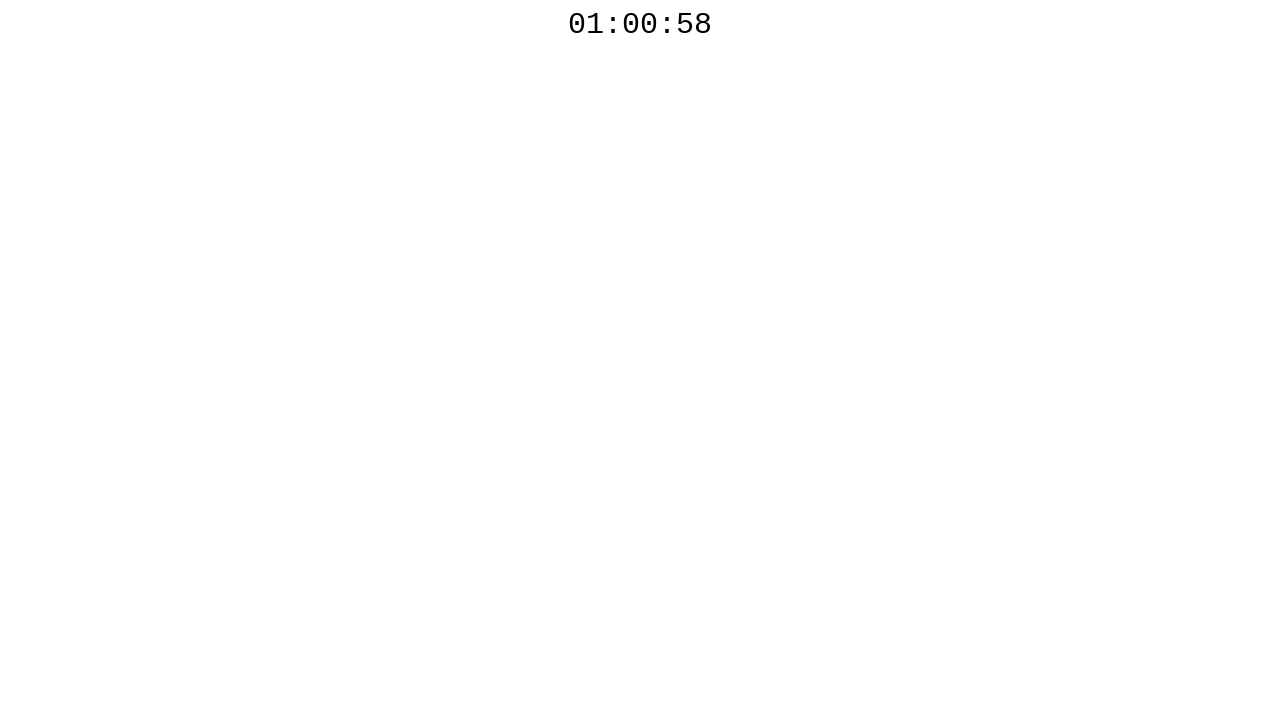